Tests JavaScript prompt dialog by clicking prompt button, entering text, accepting the dialog, and verifying the result

Starting URL: https://the-internet.herokuapp.com/javascript_alerts

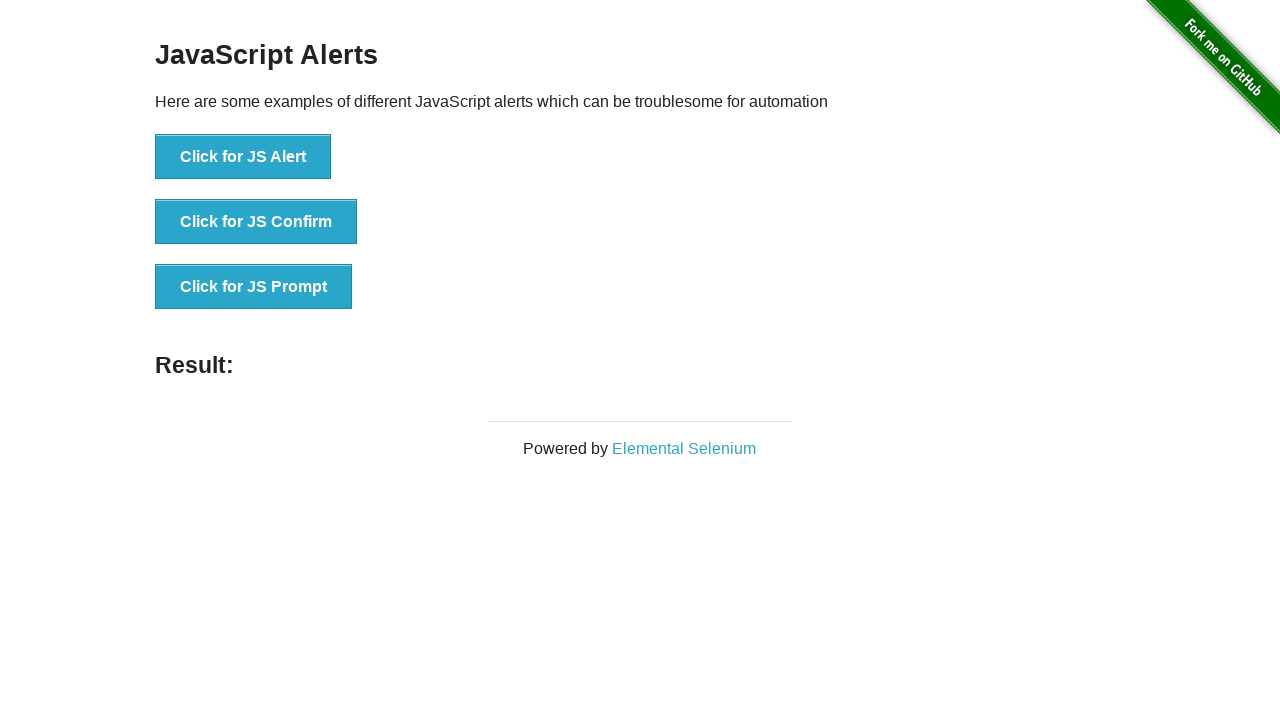

Set up dialog handler to accept prompt with text 'Abdullah'
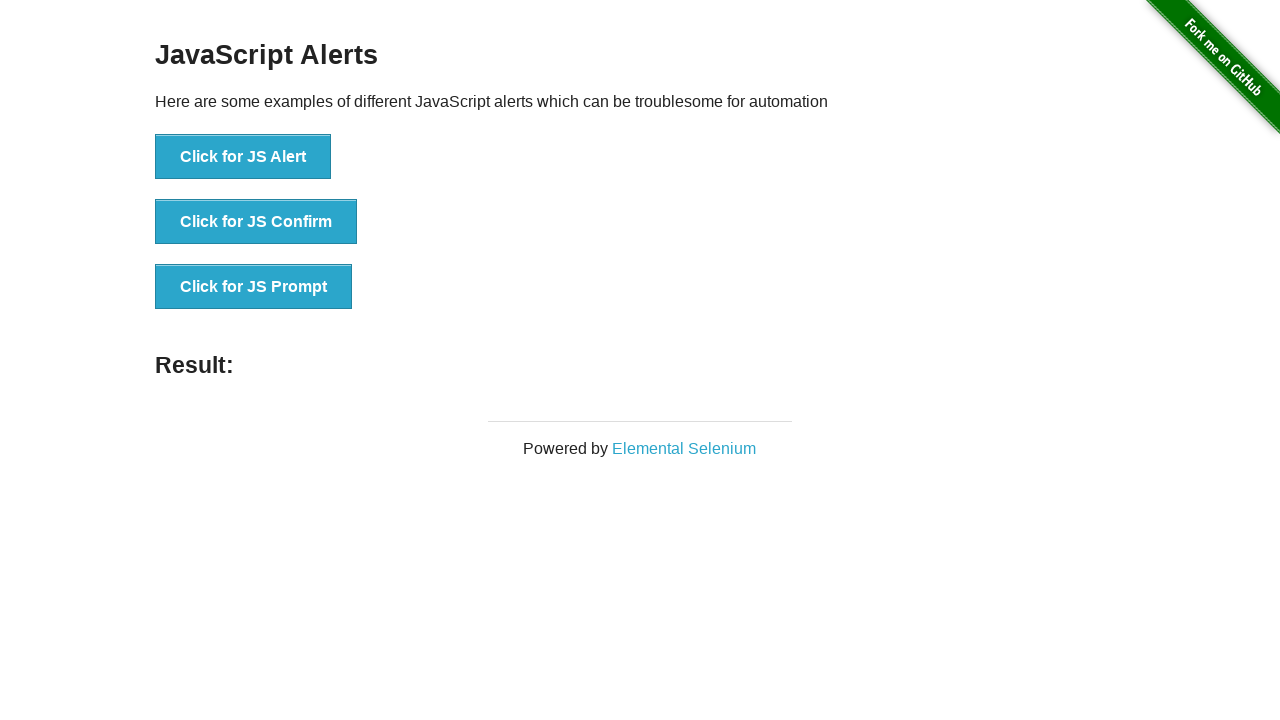

Clicked 'Click for JS Prompt' button to trigger JavaScript prompt dialog at (254, 287) on text='Click for JS Prompt'
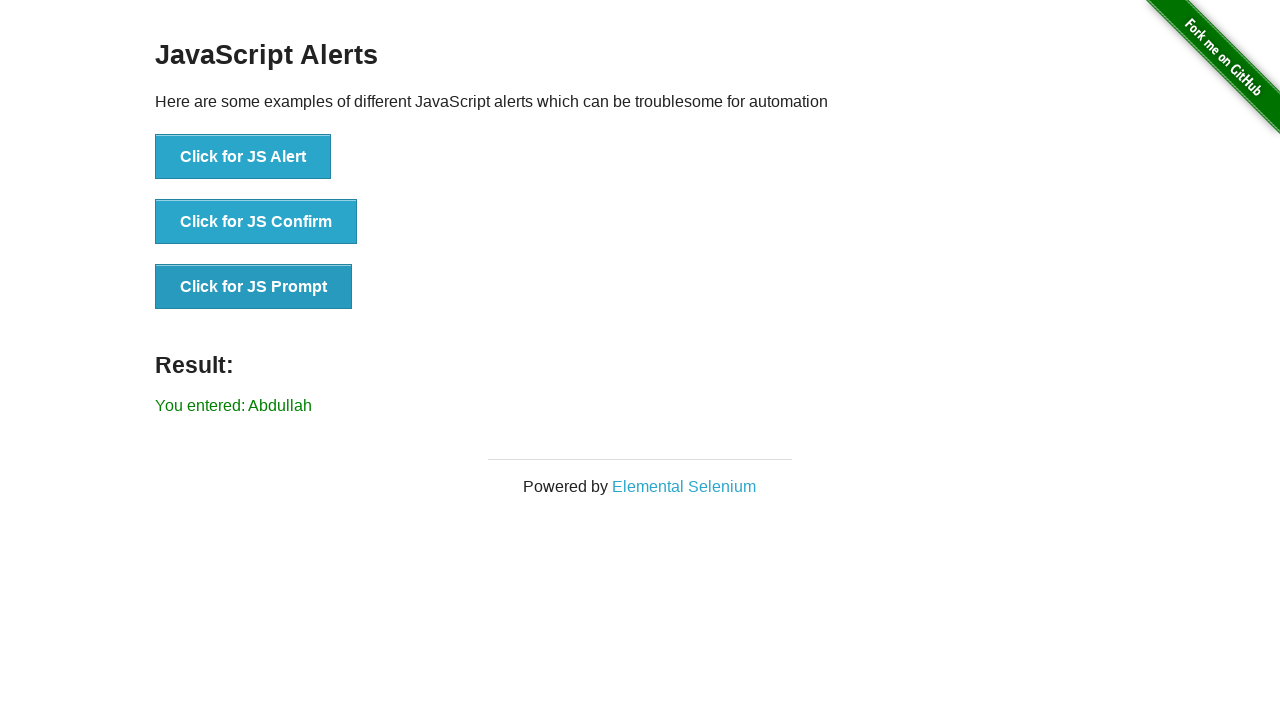

Located result element with ID 'result'
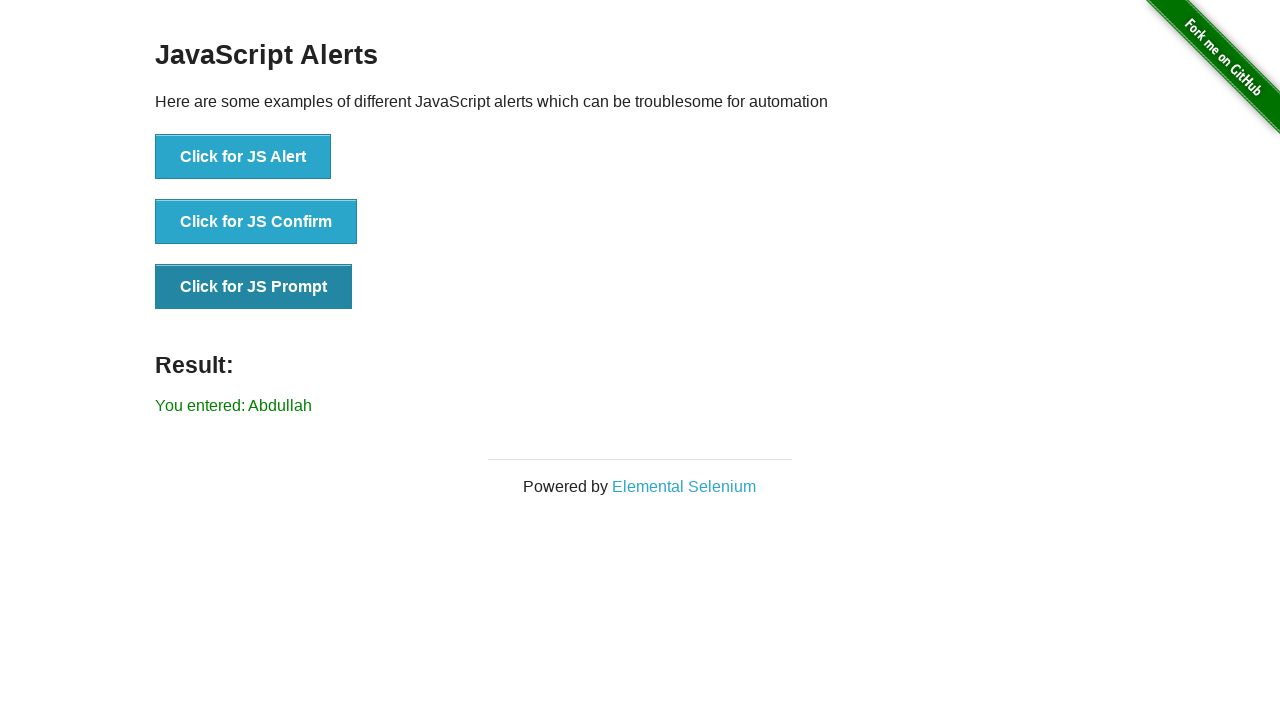

Verified that result element contains the text 'Abdullah'
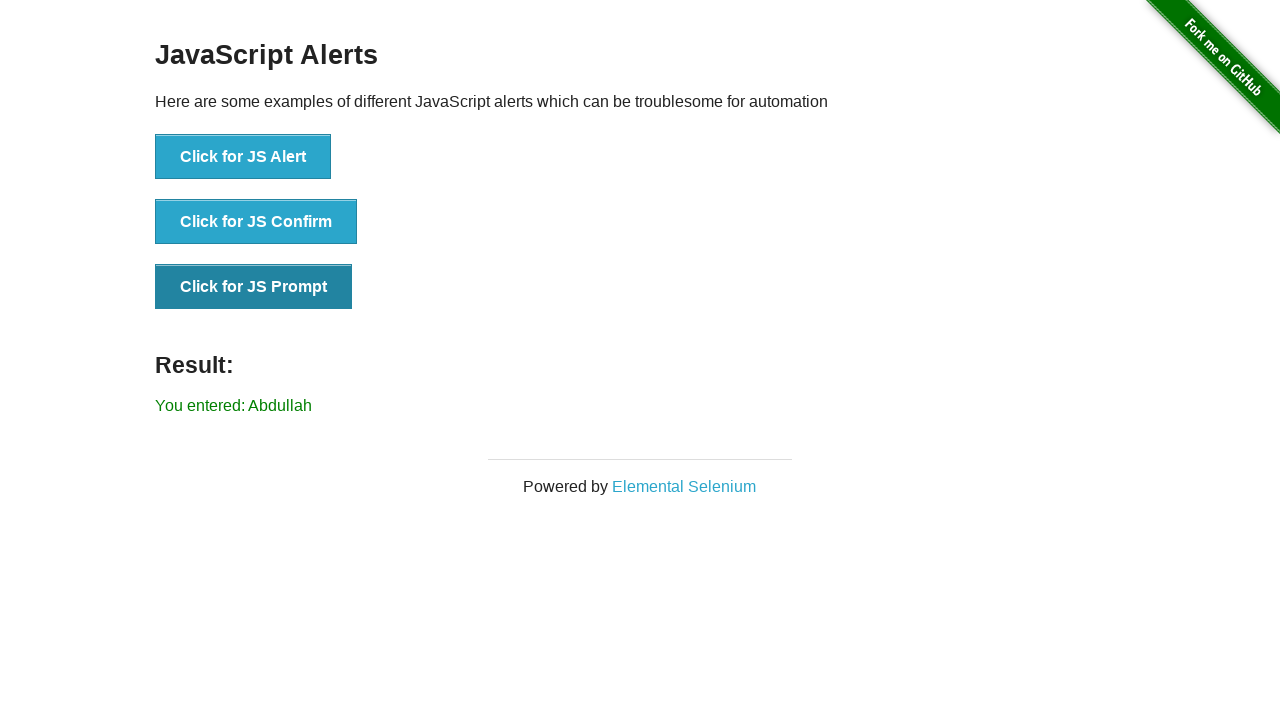

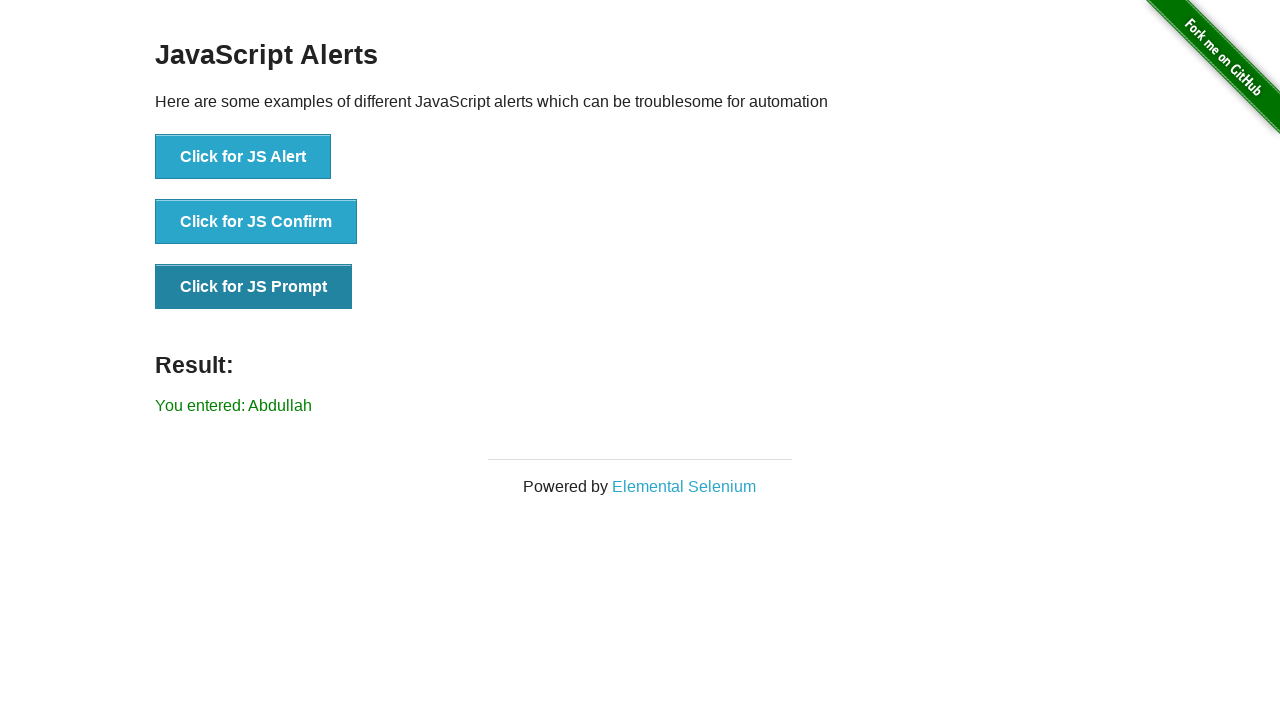